Tests right-click (context menu) functionality by performing a right-click on a button and verifying the expected message appears

Starting URL: https://demoqa.com/buttons

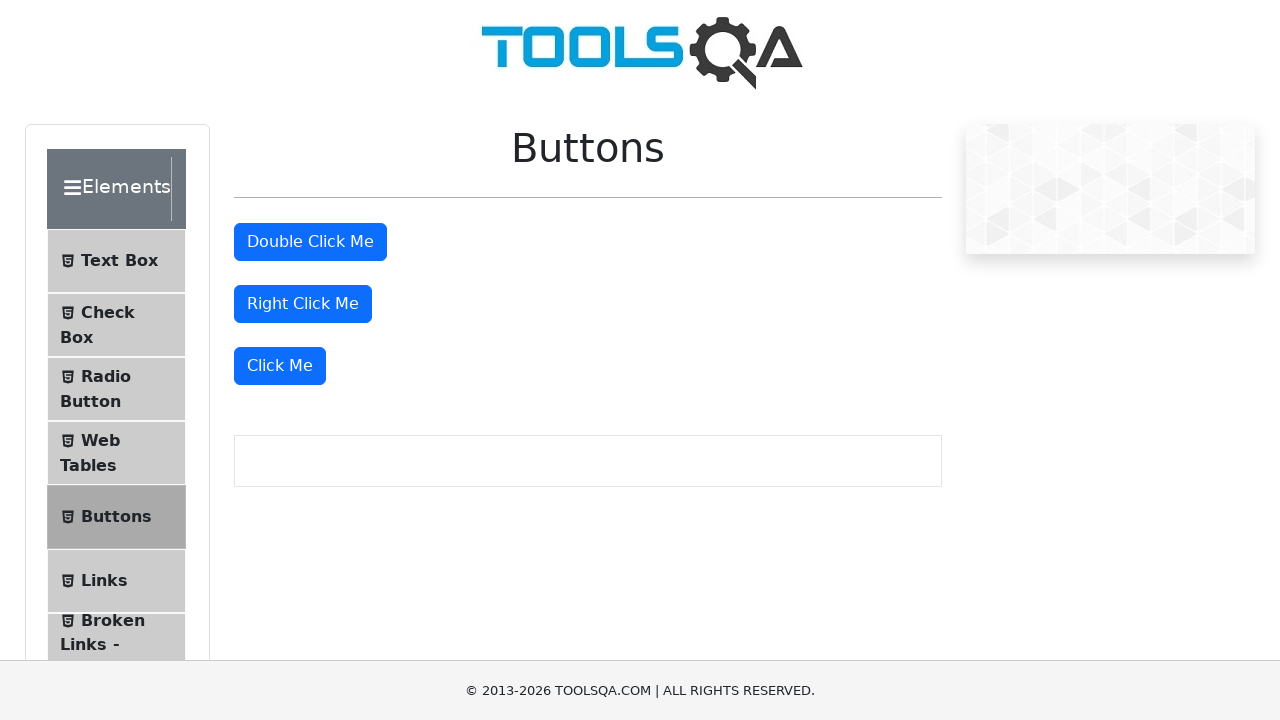

Performed right-click on the right-click button at (303, 304) on #rightClickBtn
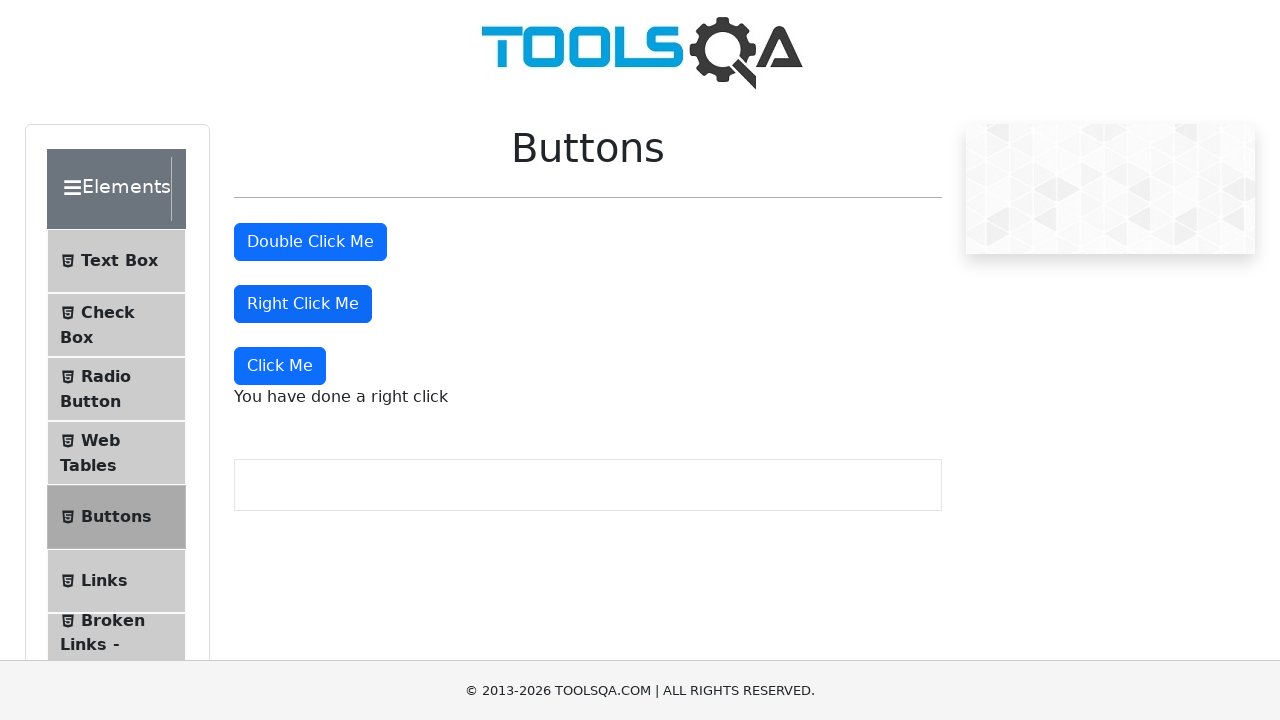

Right-click message element appeared
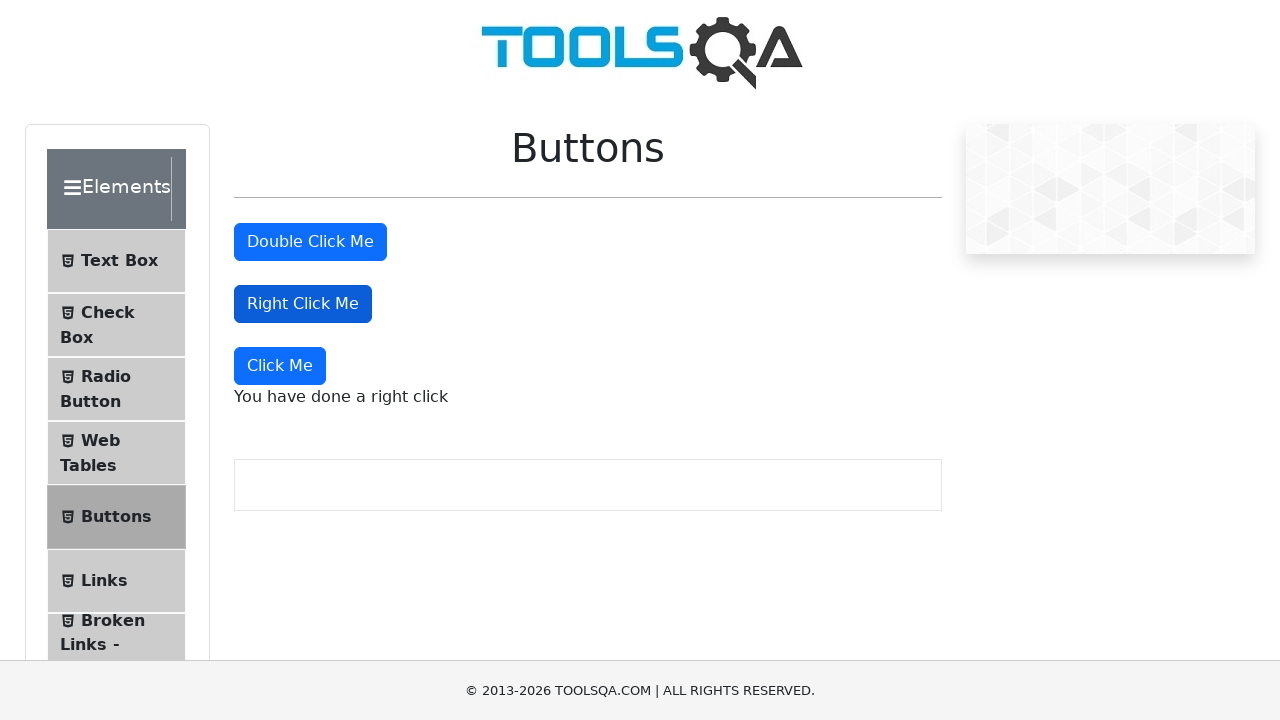

Verified right-click message displays 'You have done a right click'
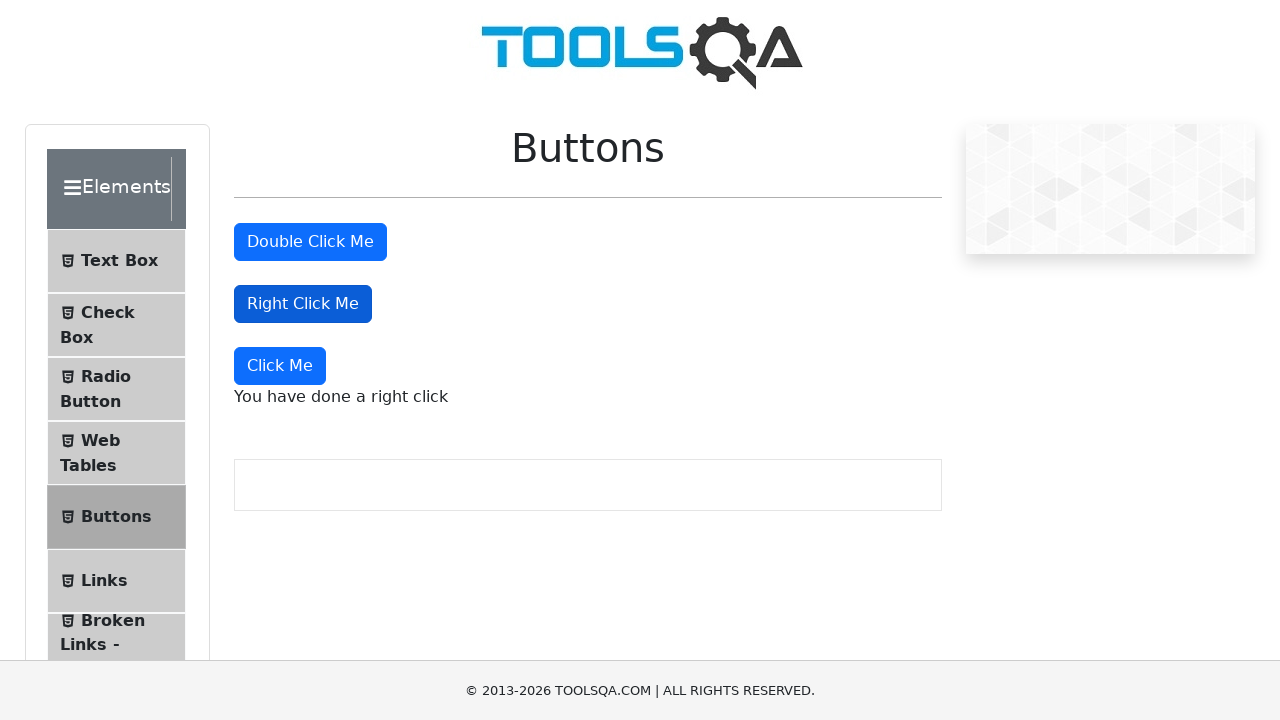

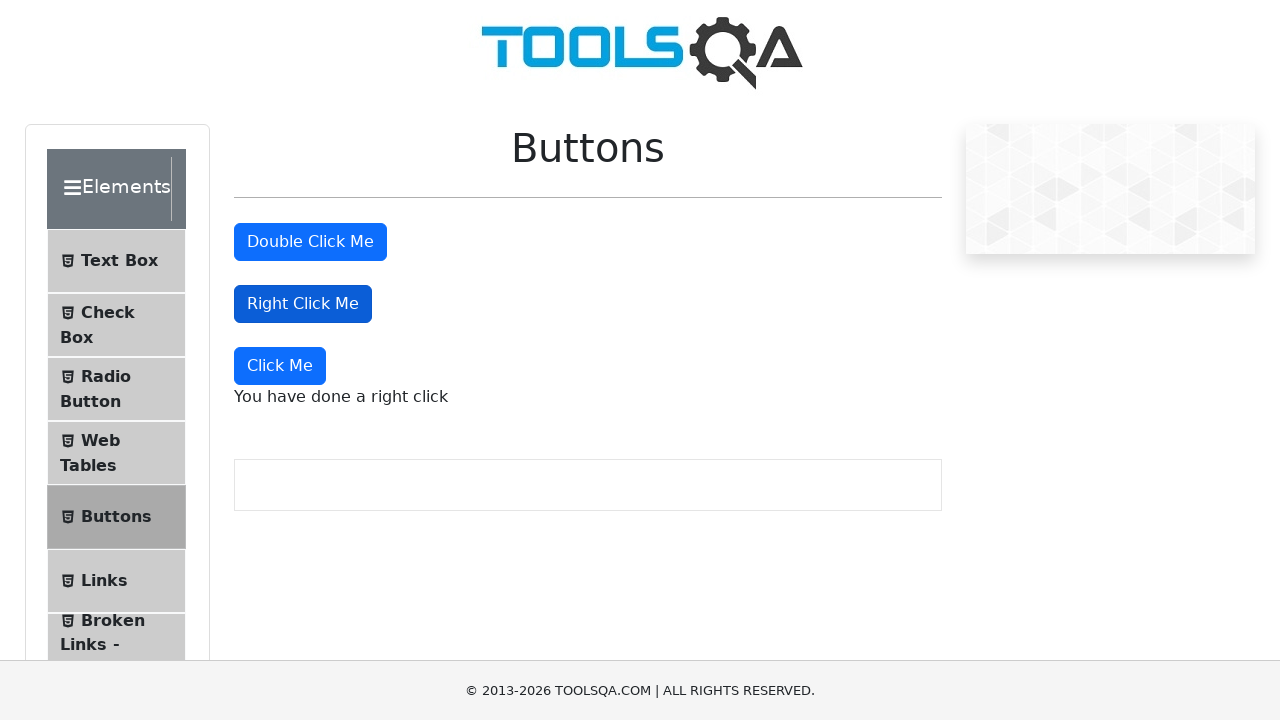